Tests the Text Box form on DemoQA by filling in name and email fields and submitting

Starting URL: https://demoqa.com/elements

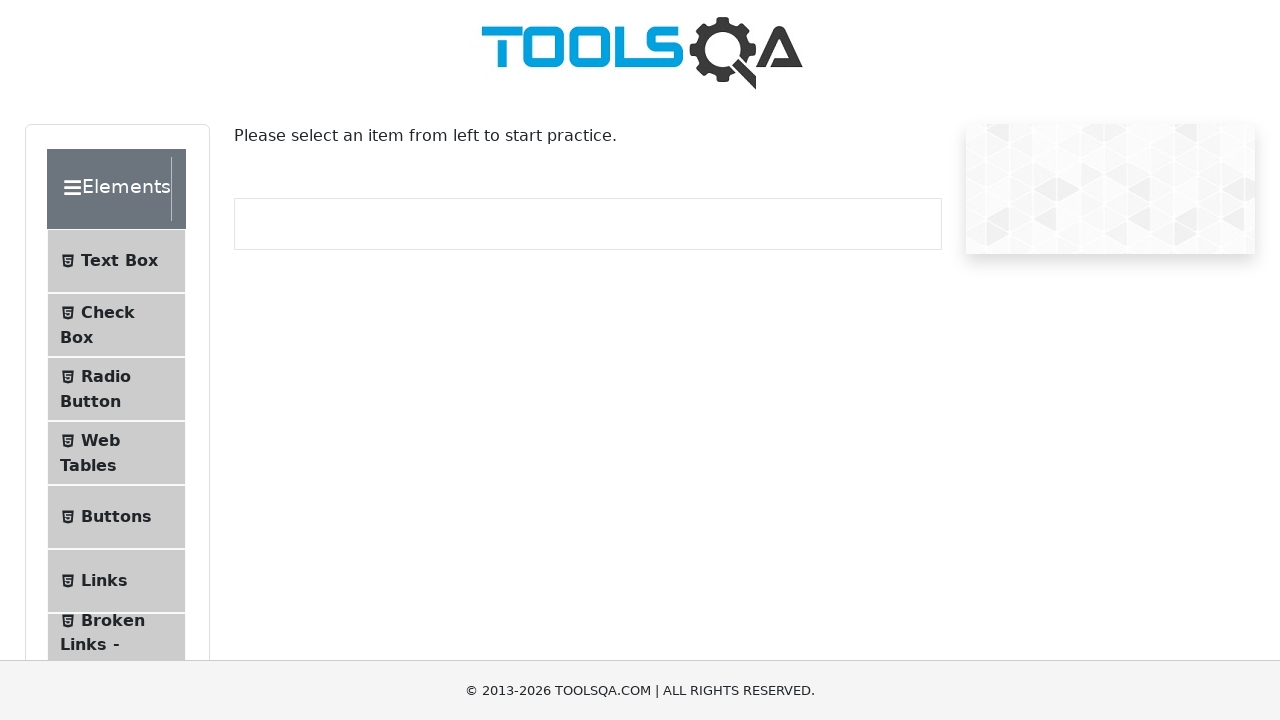

Clicked on Text Box menu item at (119, 261) on text=Text Box
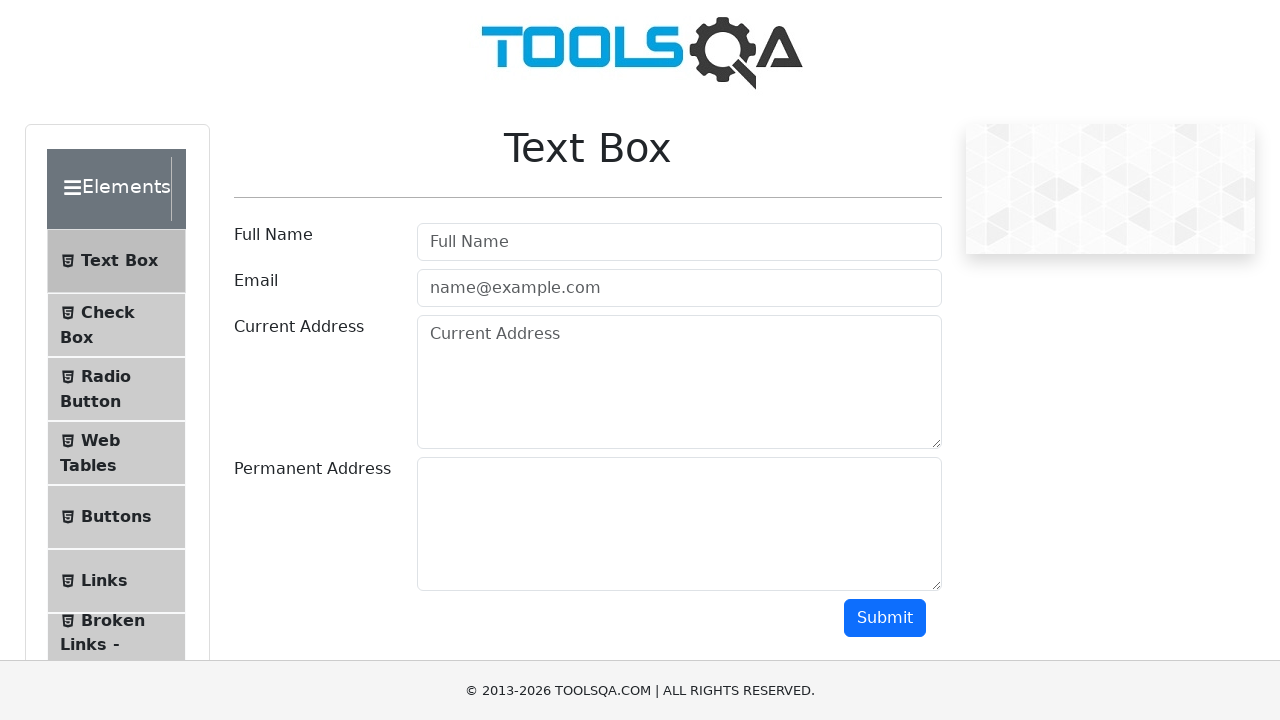

Clicked on full name field at (679, 242) on #userName
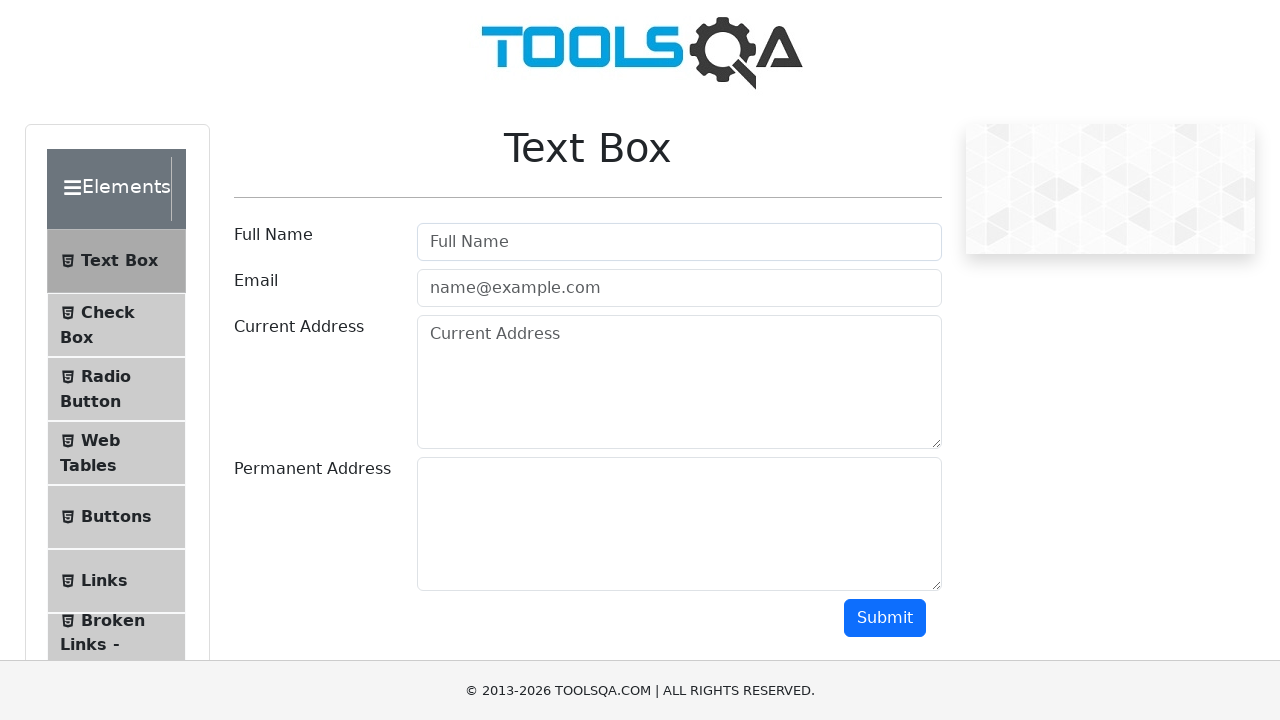

Filled full name field with 'Adam Adams' on #userName
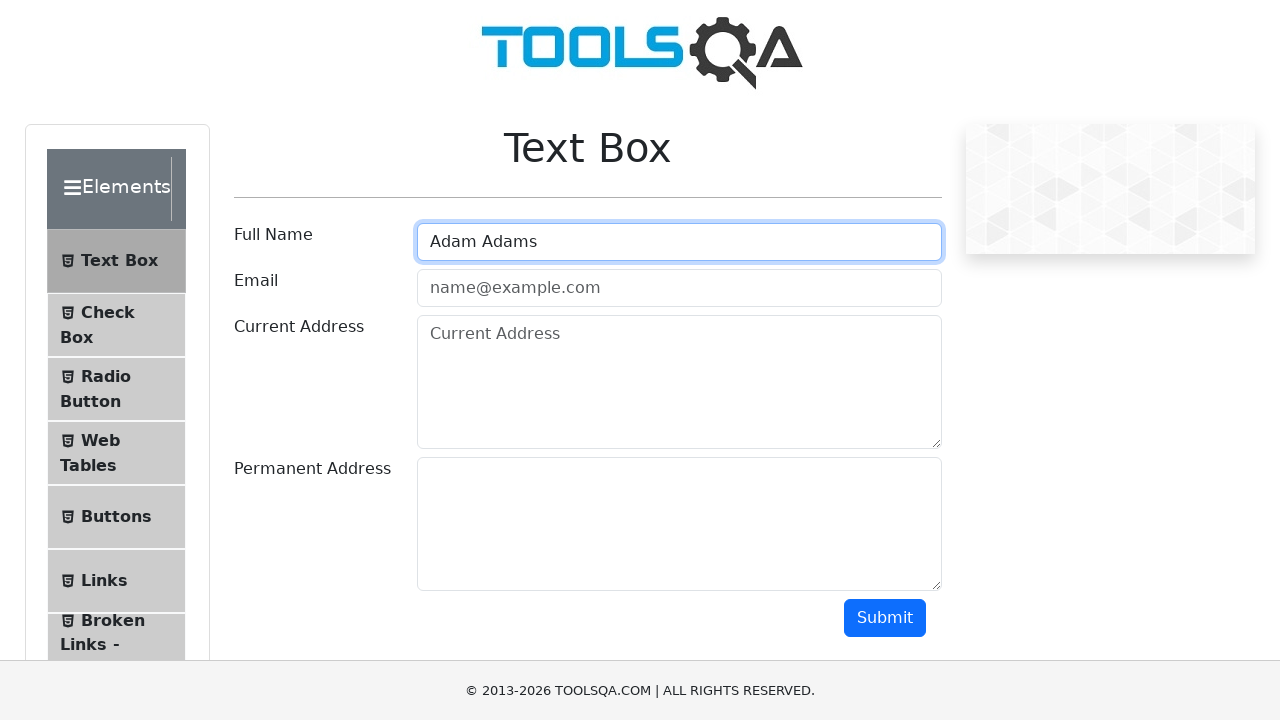

Clicked on email field at (679, 288) on #userEmail
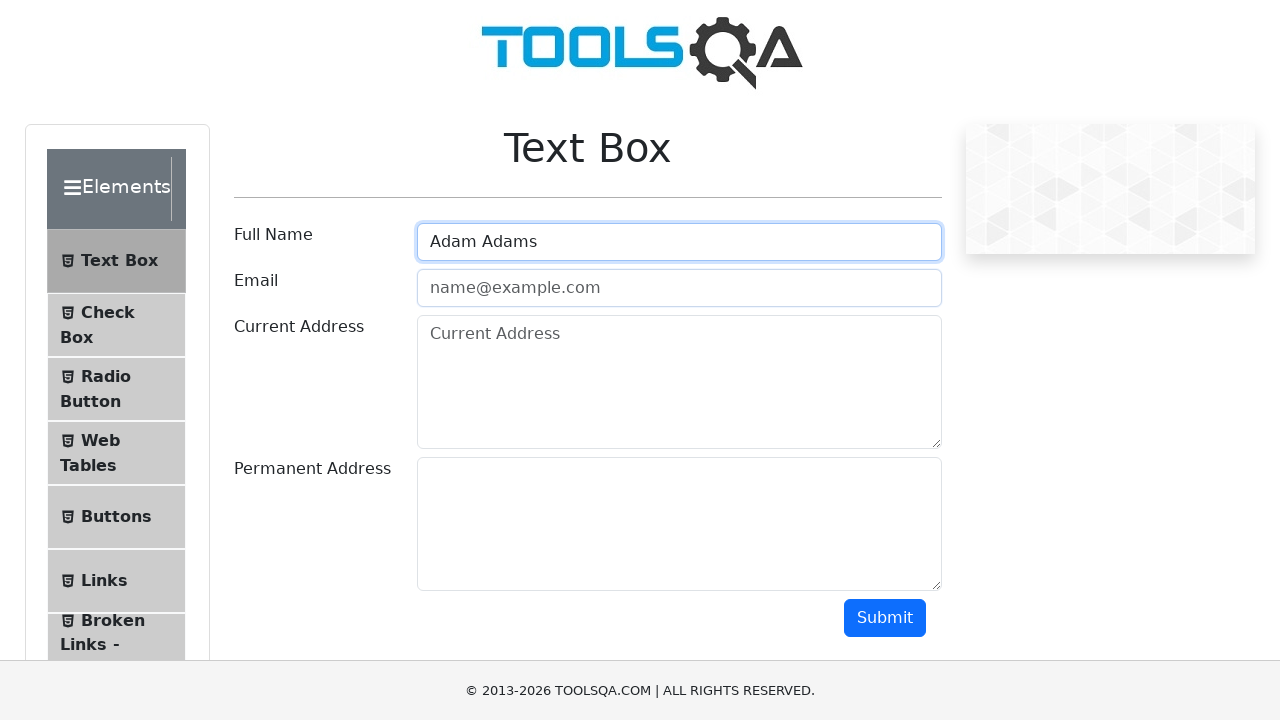

Filled email field with 'adam@gmail.com' on #userEmail
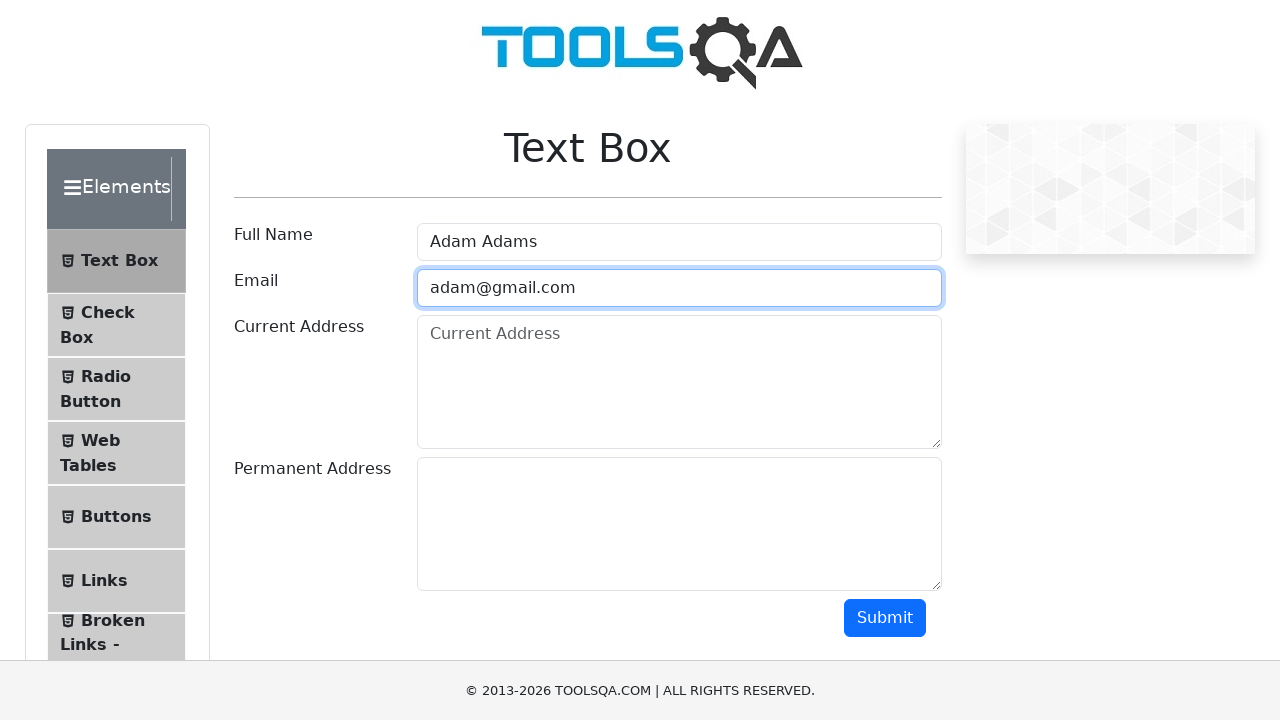

Clicked submit button to submit Text Box form at (885, 618) on #submit
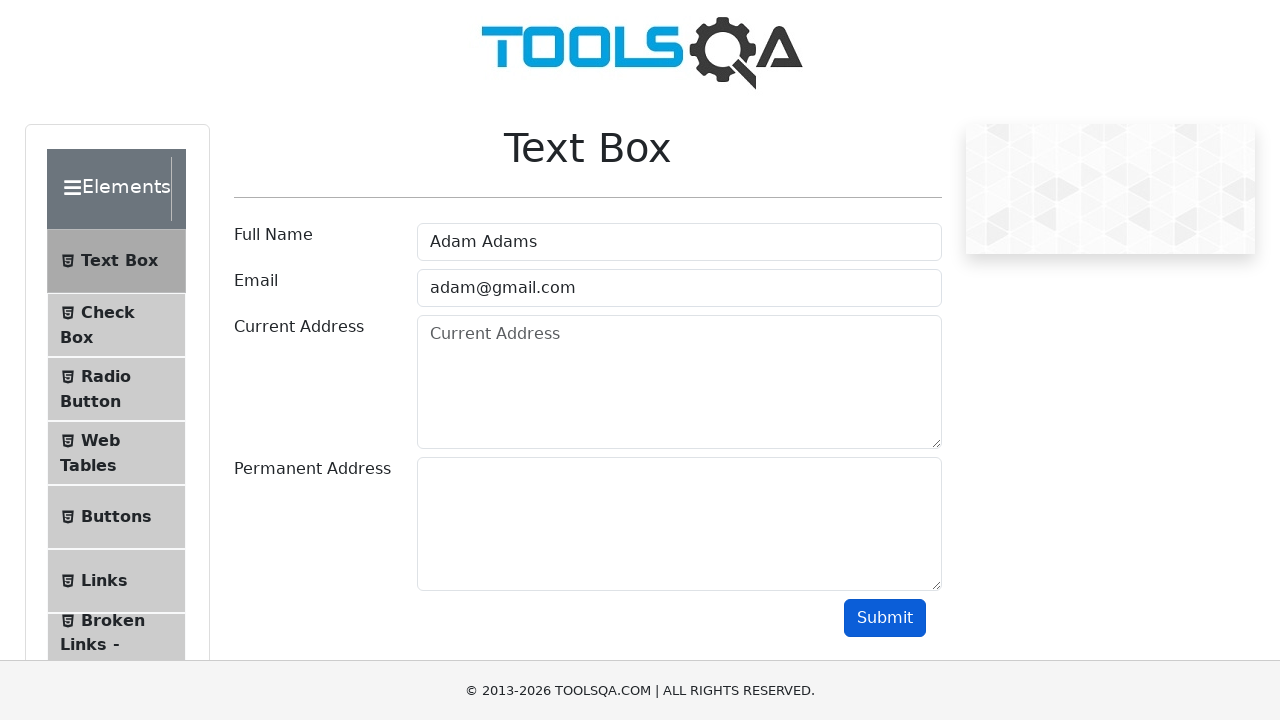

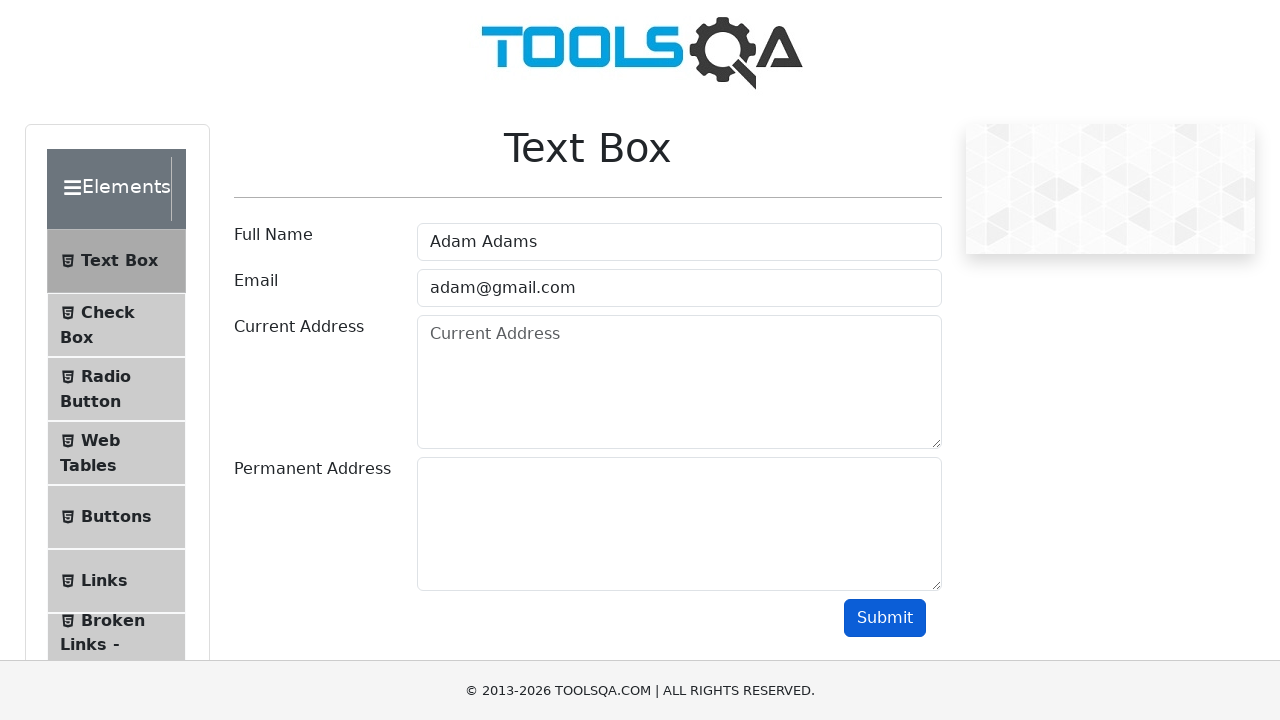